Tests radio button selection functionality by clicking on different radio button options on a form

Starting URL: https://www.leafground.com/radio.xhtml

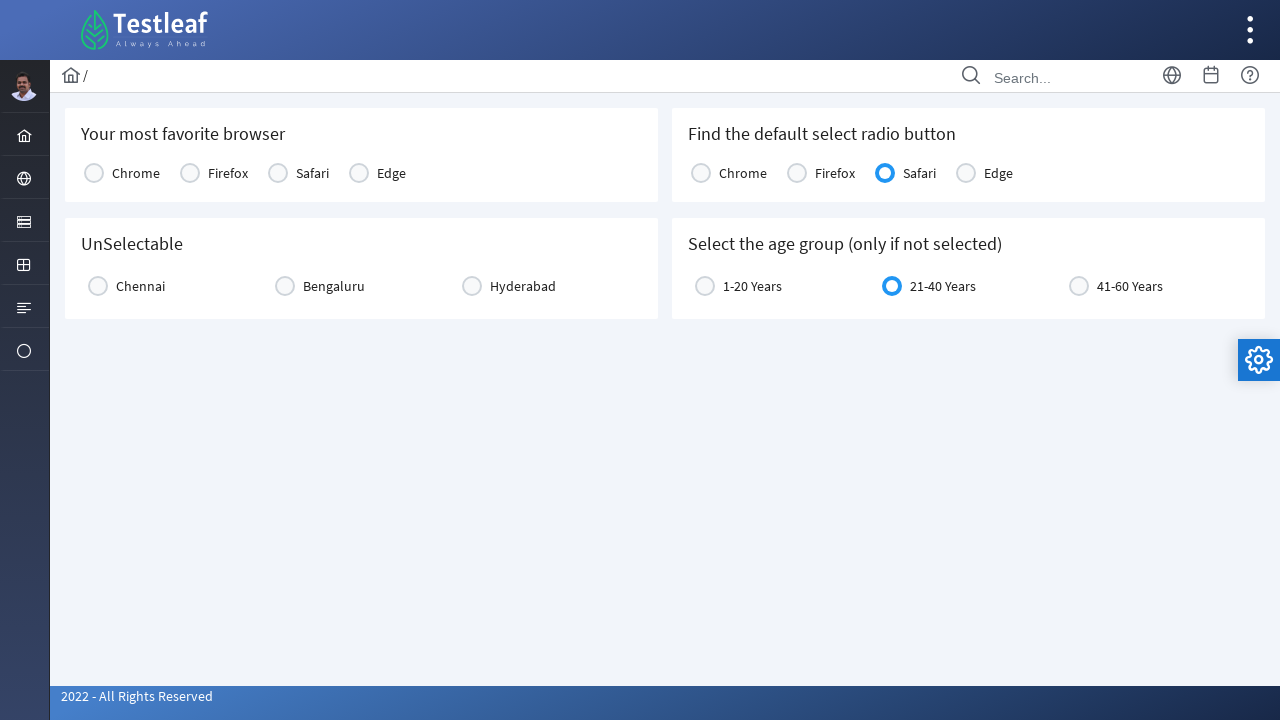

Clicked first radio button option at (136, 173) on xpath=//*[@id="j_idt87:console1"]/tbody/tr/td[1]/label
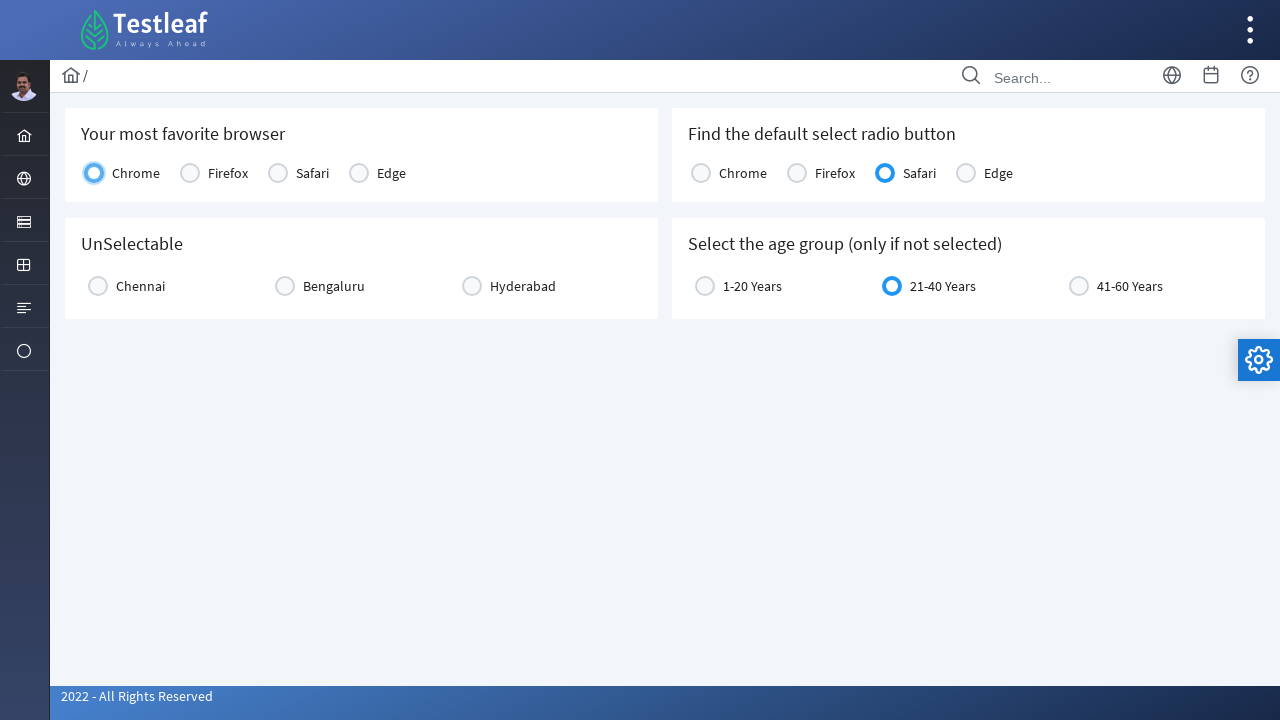

Clicked second radio button option at (174, 286) on xpath=//*[@id="j_idt87:city2"]/div/div[1]
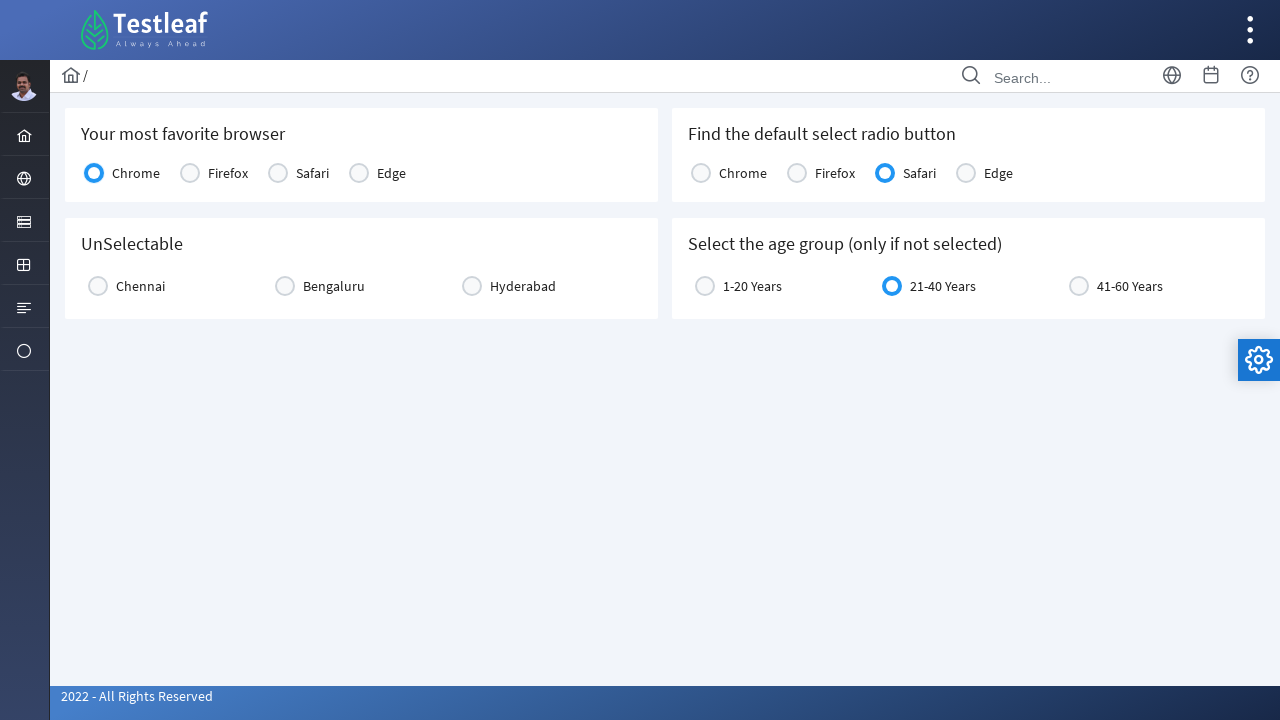

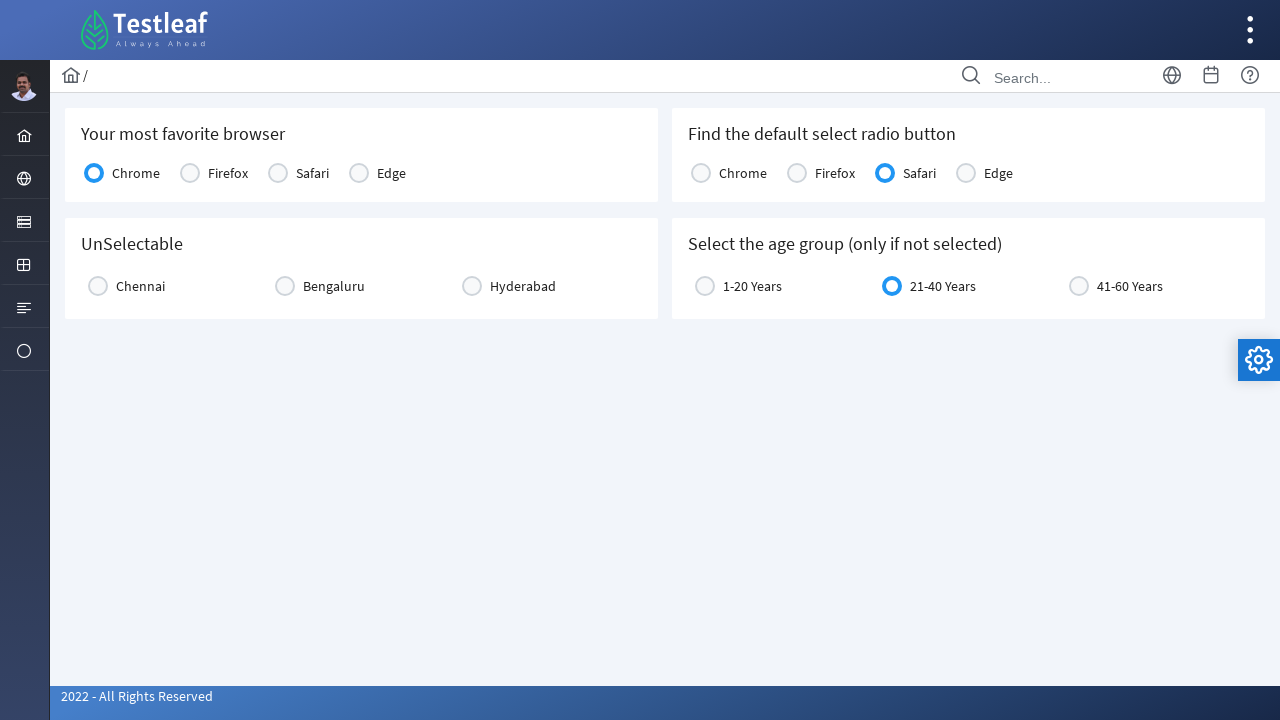